Tests that edits are cancelled when pressing Escape key

Starting URL: https://demo.playwright.dev/todomvc

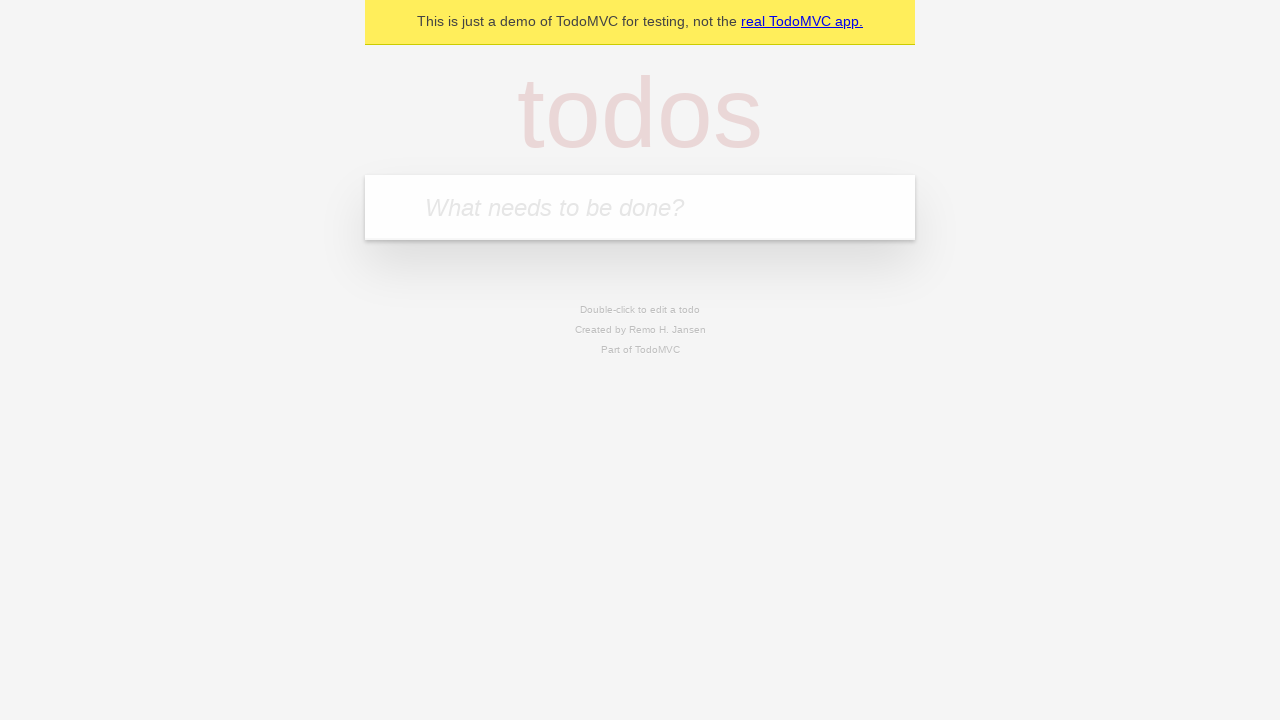

Filled todo input with 'buy some cheese' on internal:attr=[placeholder="What needs to be done?"i]
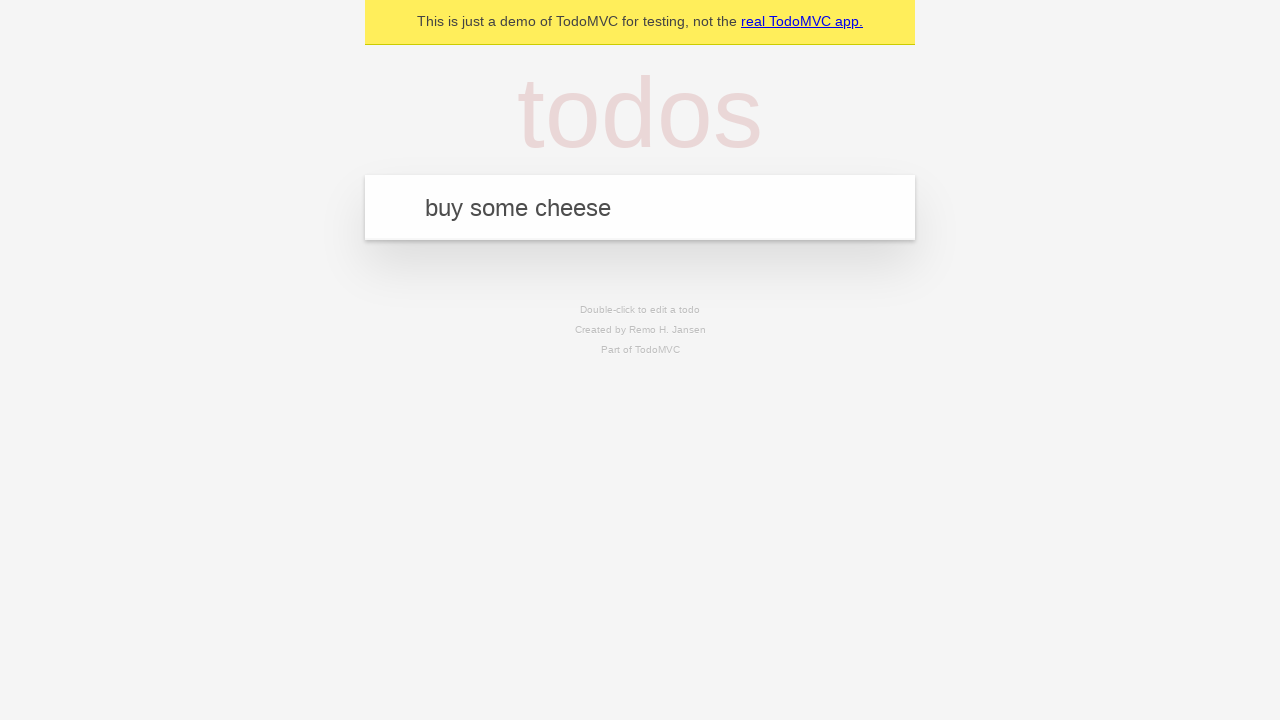

Pressed Enter to create first todo on internal:attr=[placeholder="What needs to be done?"i]
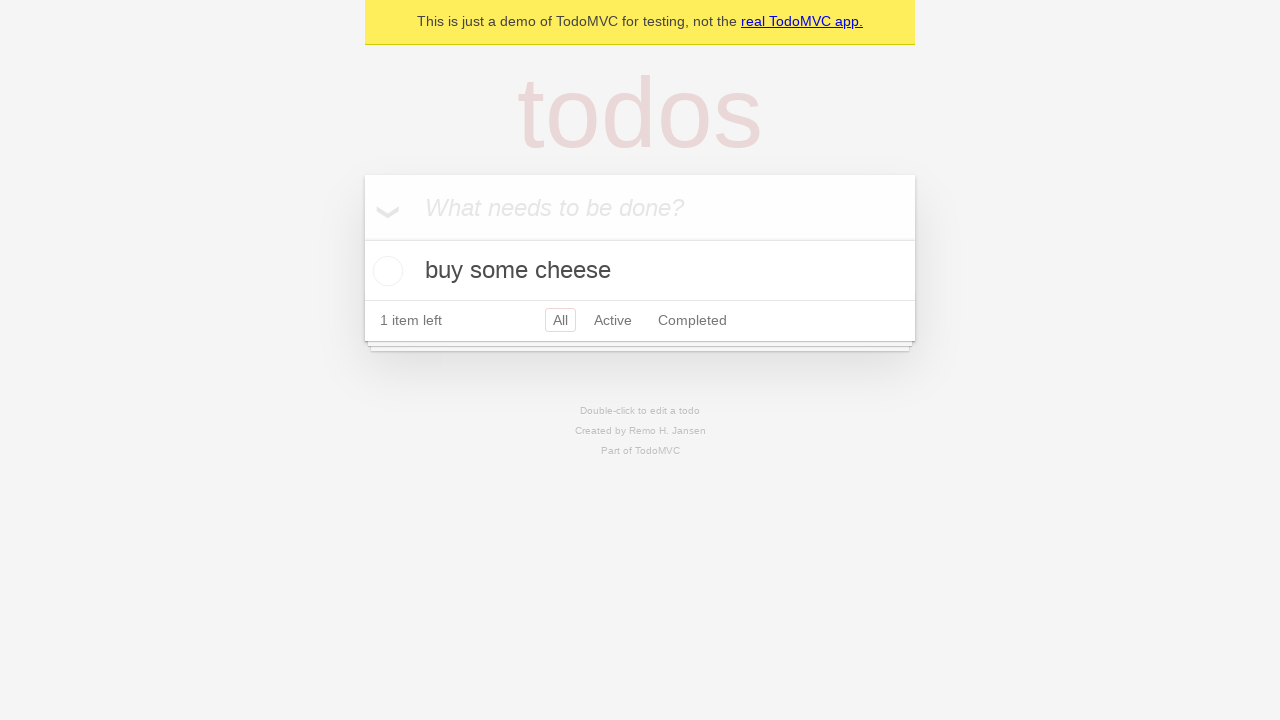

Filled todo input with 'feed the cat' on internal:attr=[placeholder="What needs to be done?"i]
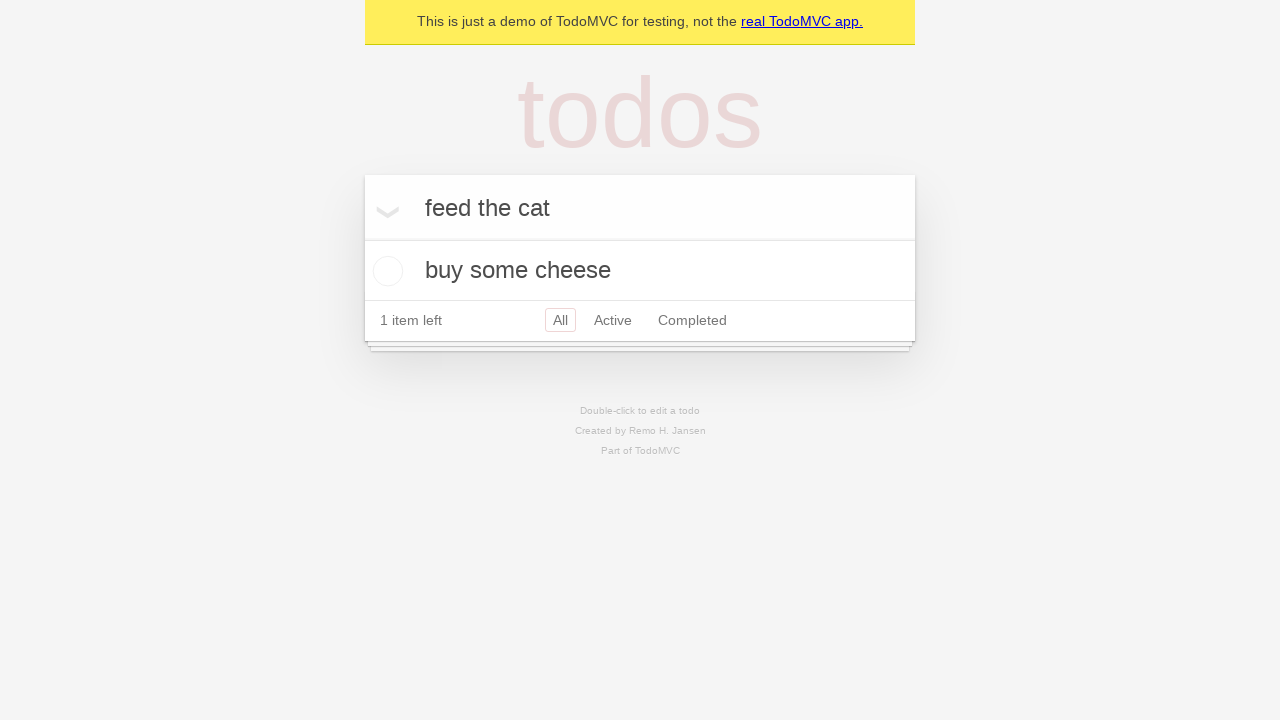

Pressed Enter to create second todo on internal:attr=[placeholder="What needs to be done?"i]
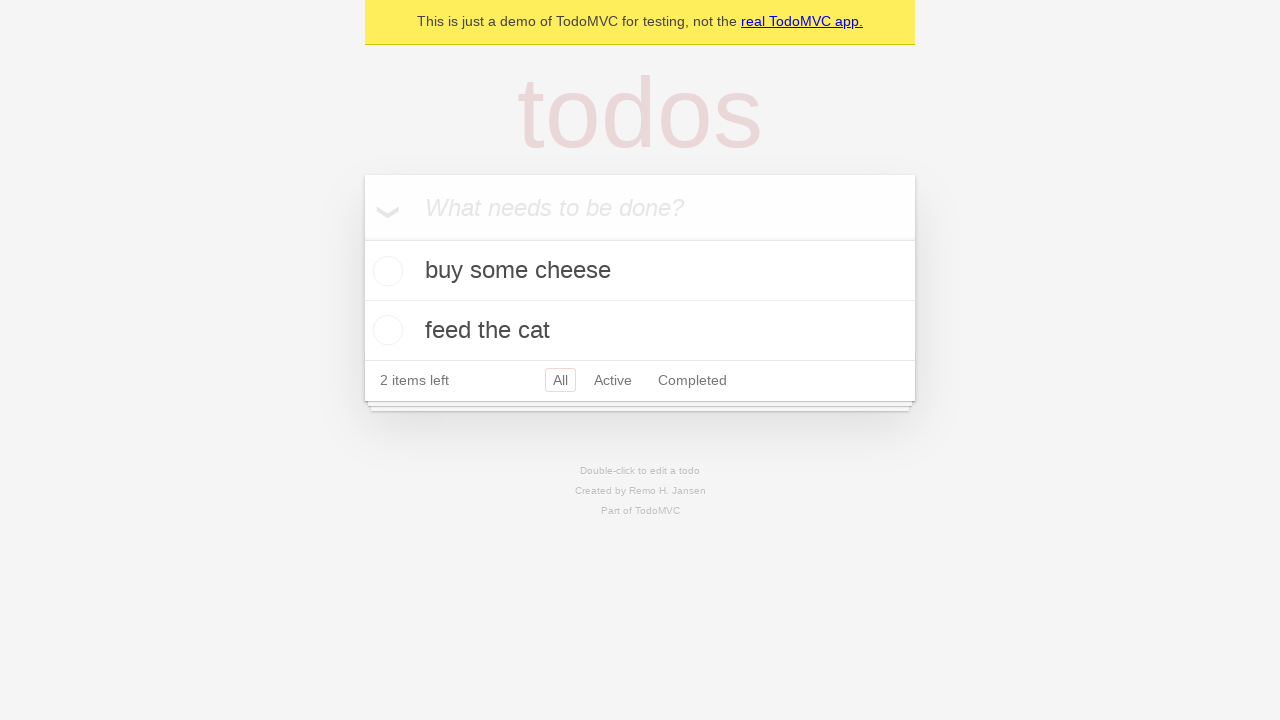

Filled todo input with 'book a doctors appointment' on internal:attr=[placeholder="What needs to be done?"i]
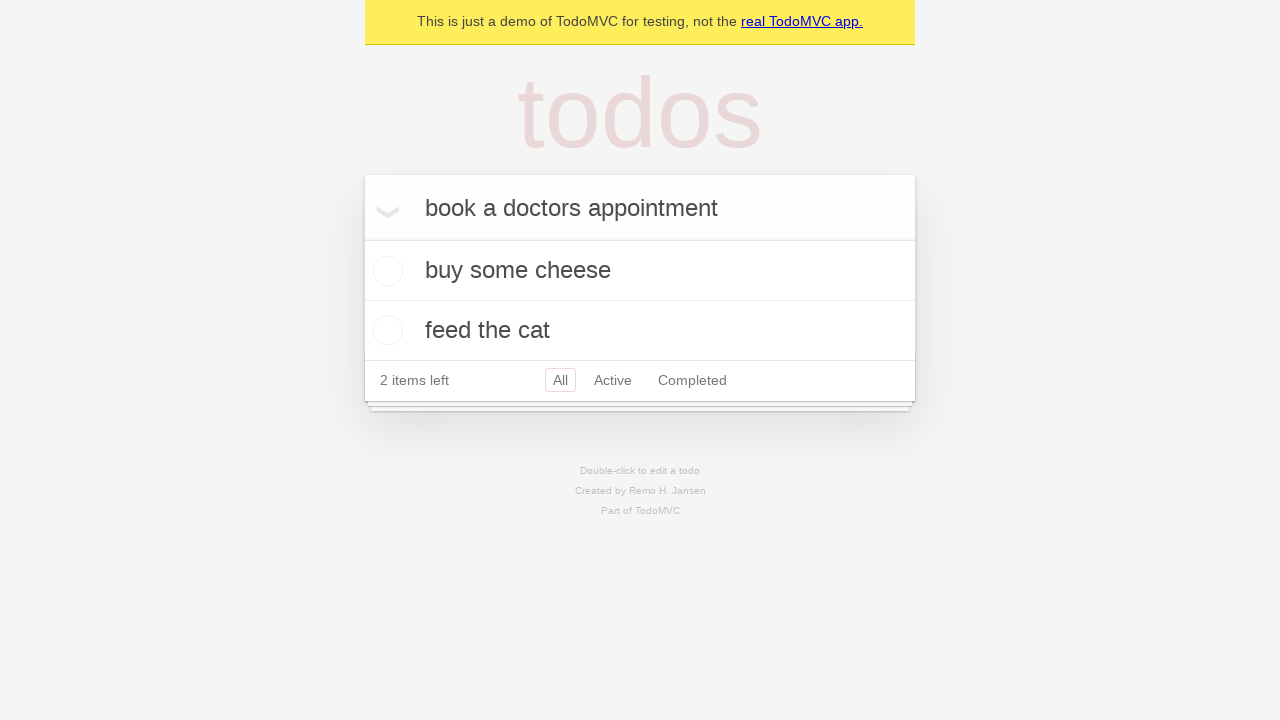

Pressed Enter to create third todo on internal:attr=[placeholder="What needs to be done?"i]
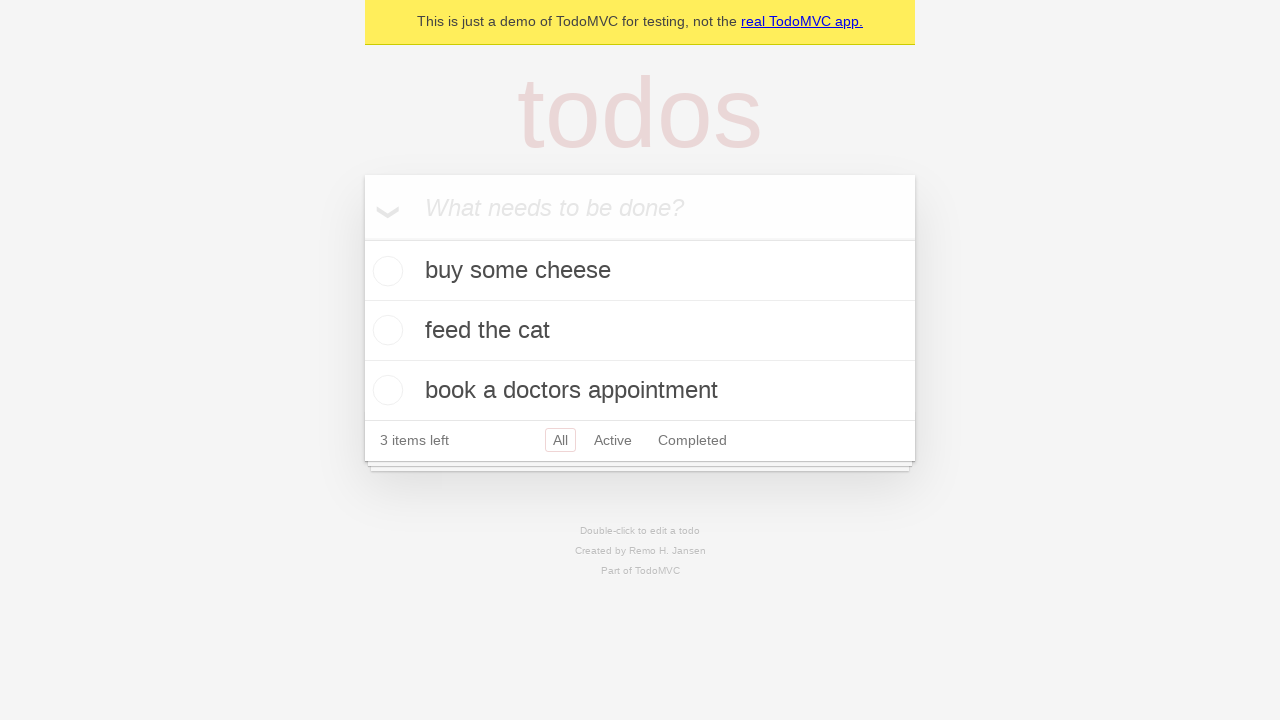

Double-clicked second todo to enter edit mode at (640, 331) on internal:testid=[data-testid="todo-item"s] >> nth=1
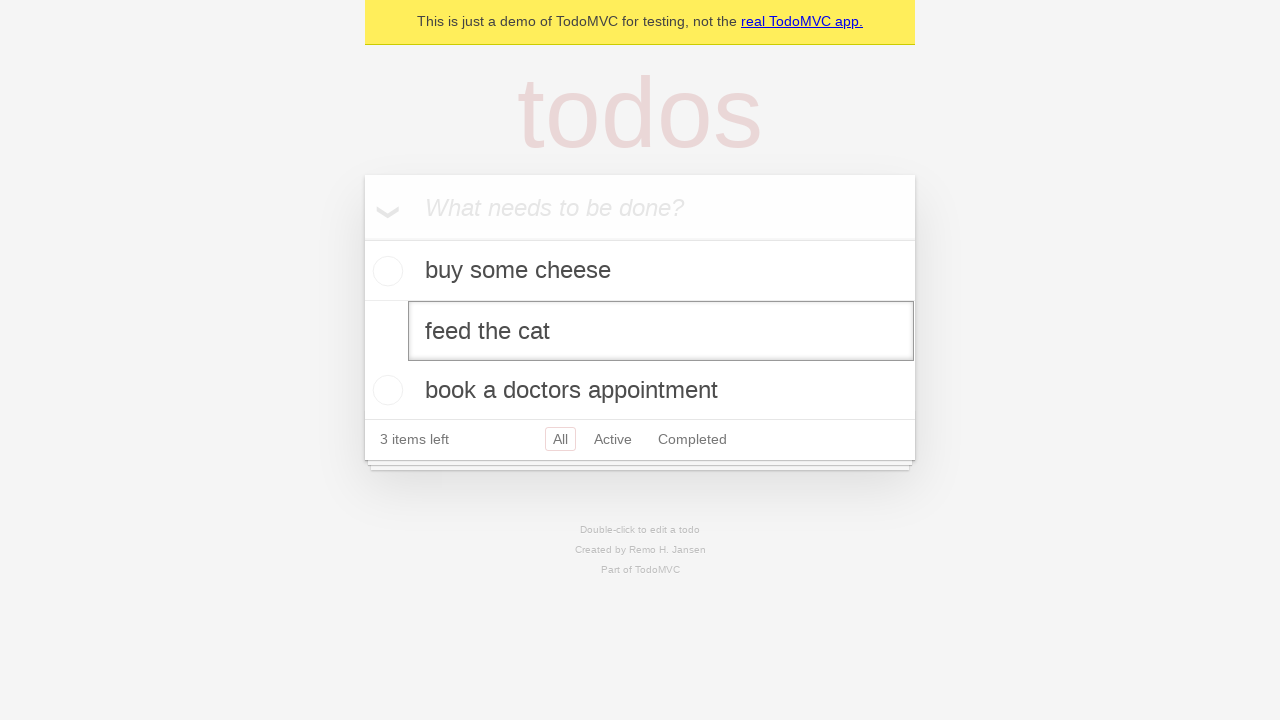

Filled edit textbox with 'buy some sausages' on internal:testid=[data-testid="todo-item"s] >> nth=1 >> internal:role=textbox[nam
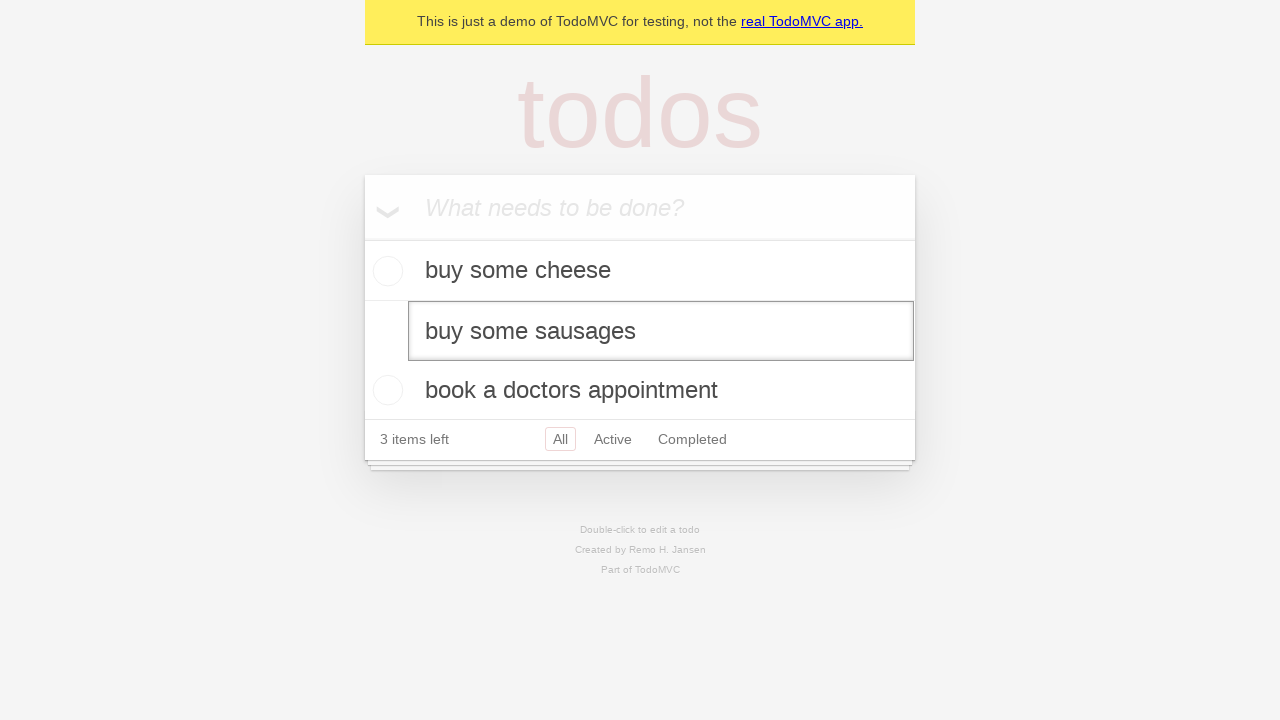

Pressed Escape to cancel edits on internal:testid=[data-testid="todo-item"s] >> nth=1 >> internal:role=textbox[nam
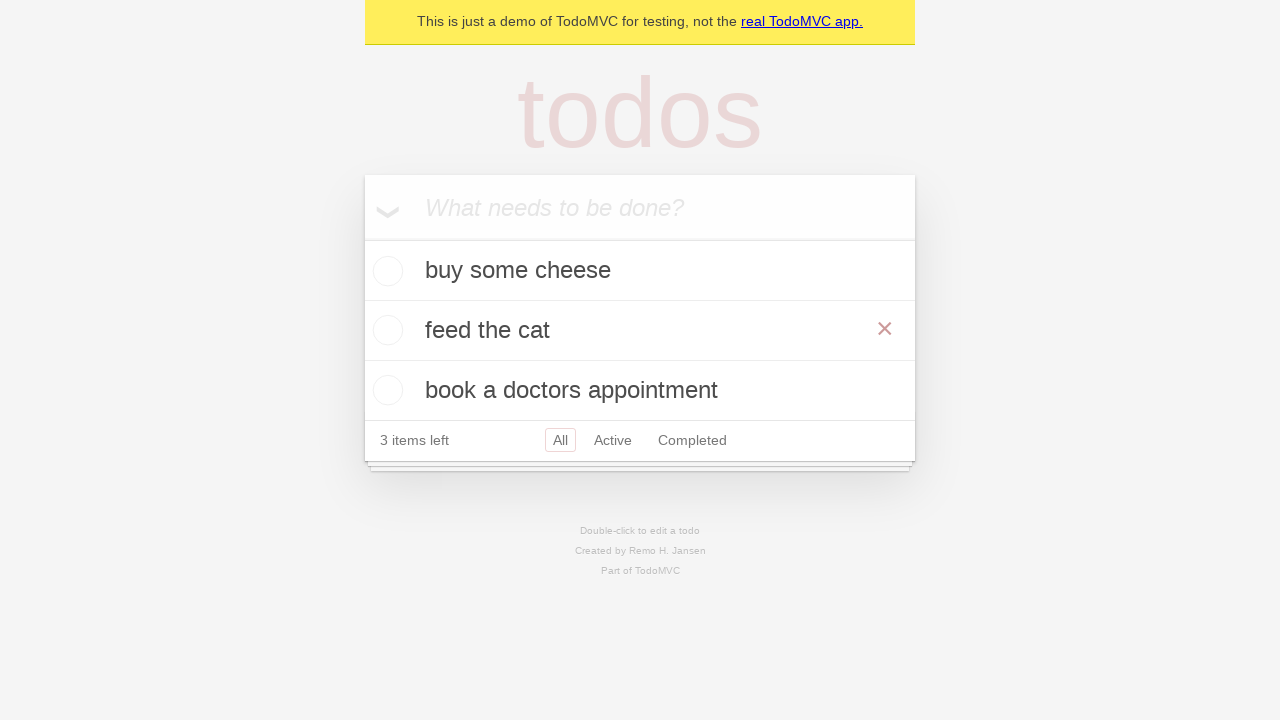

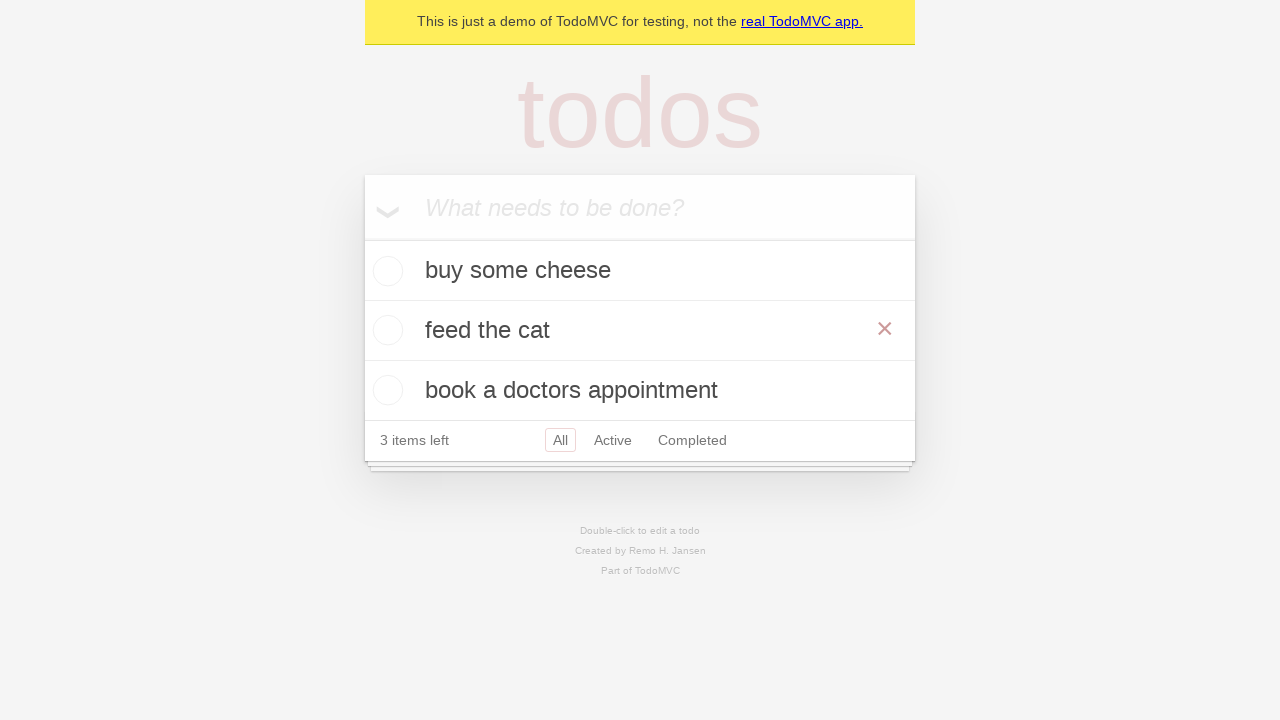